Tests browser navigation methods by navigating between two URLs, then using back, forward, and refresh navigation controls.

Starting URL: https://testautomationpractice.blogspot.com/

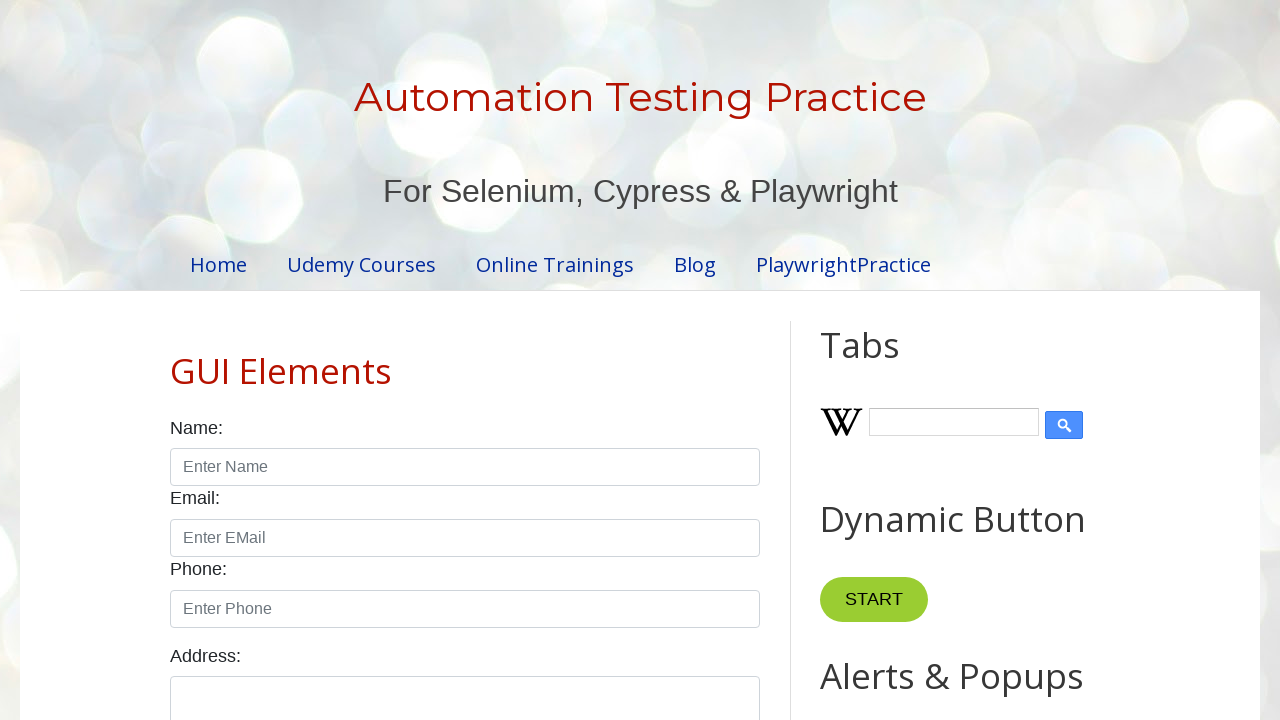

Navigated to https://demo.opencart.com/
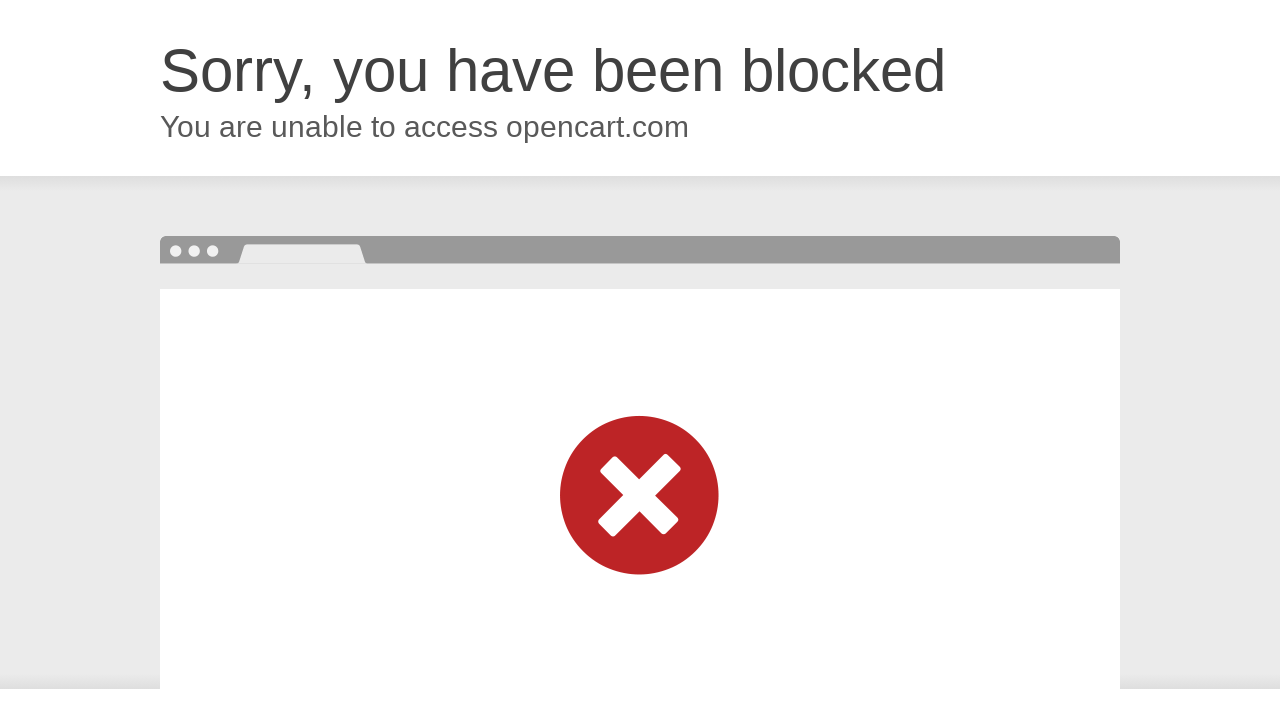

Navigated back to the first URL (https://testautomationpractice.blogspot.com/)
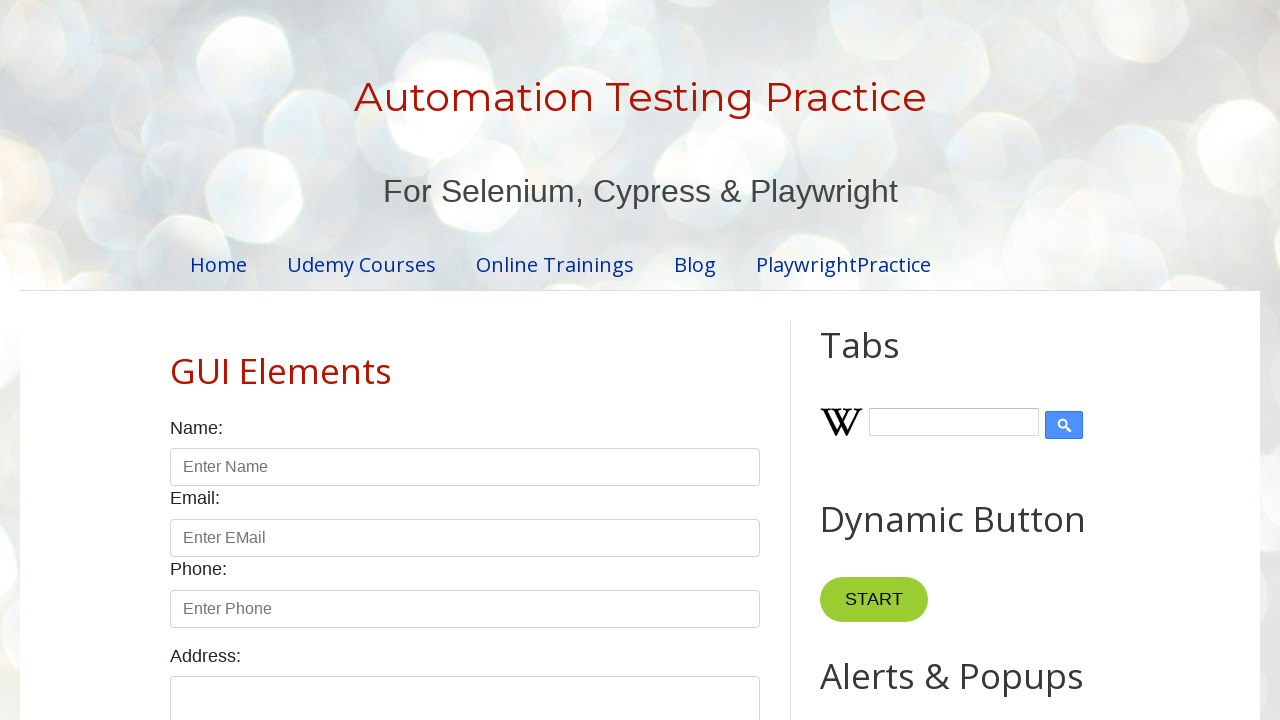

Navigated forward to https://demo.opencart.com/
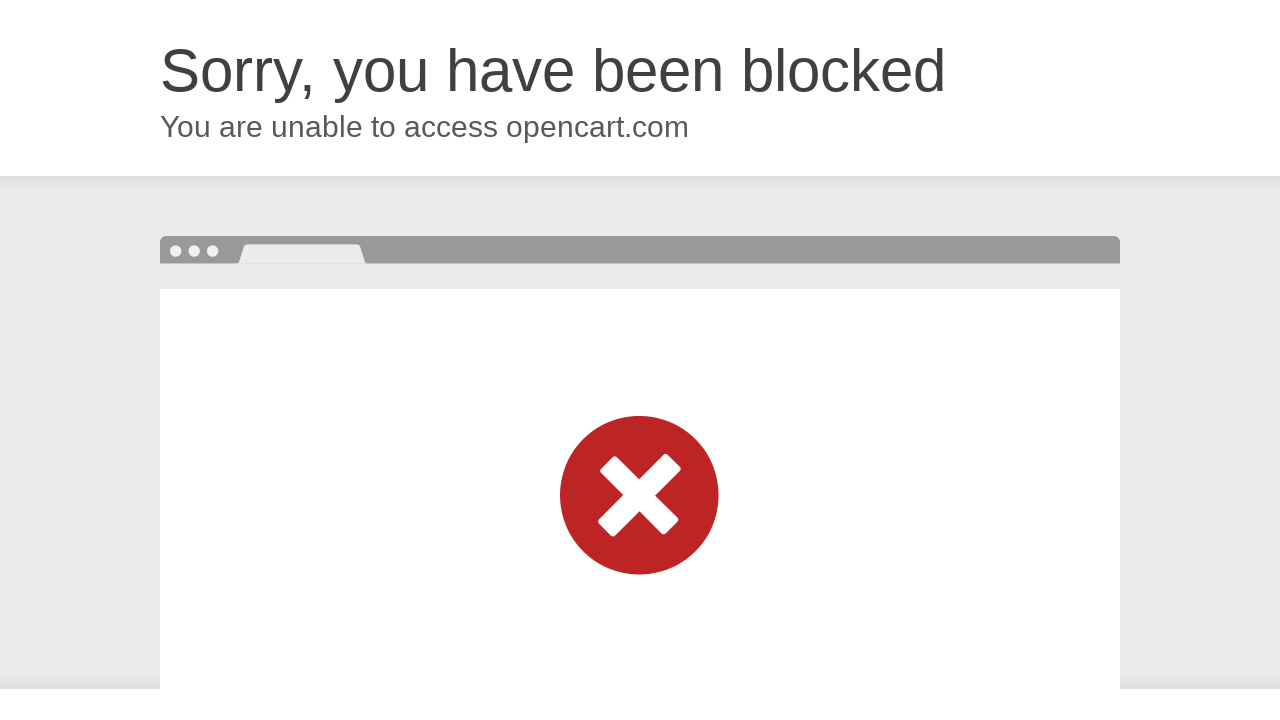

Refreshed the current page
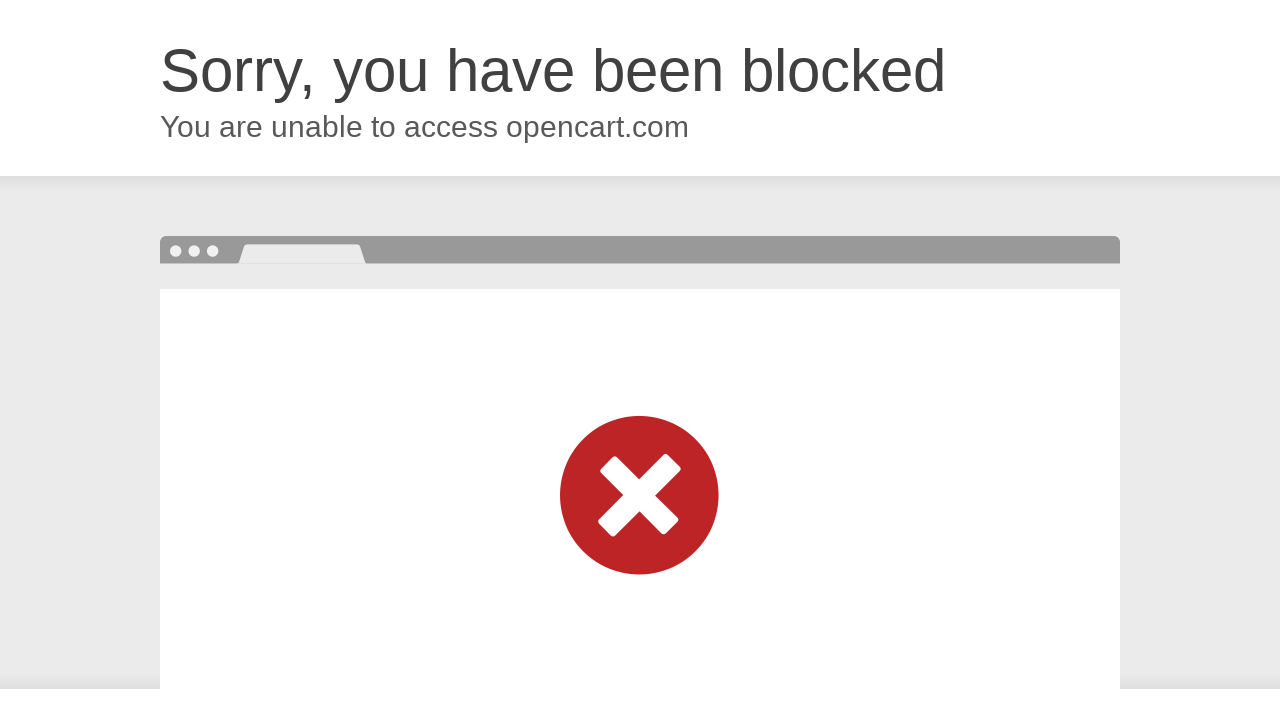

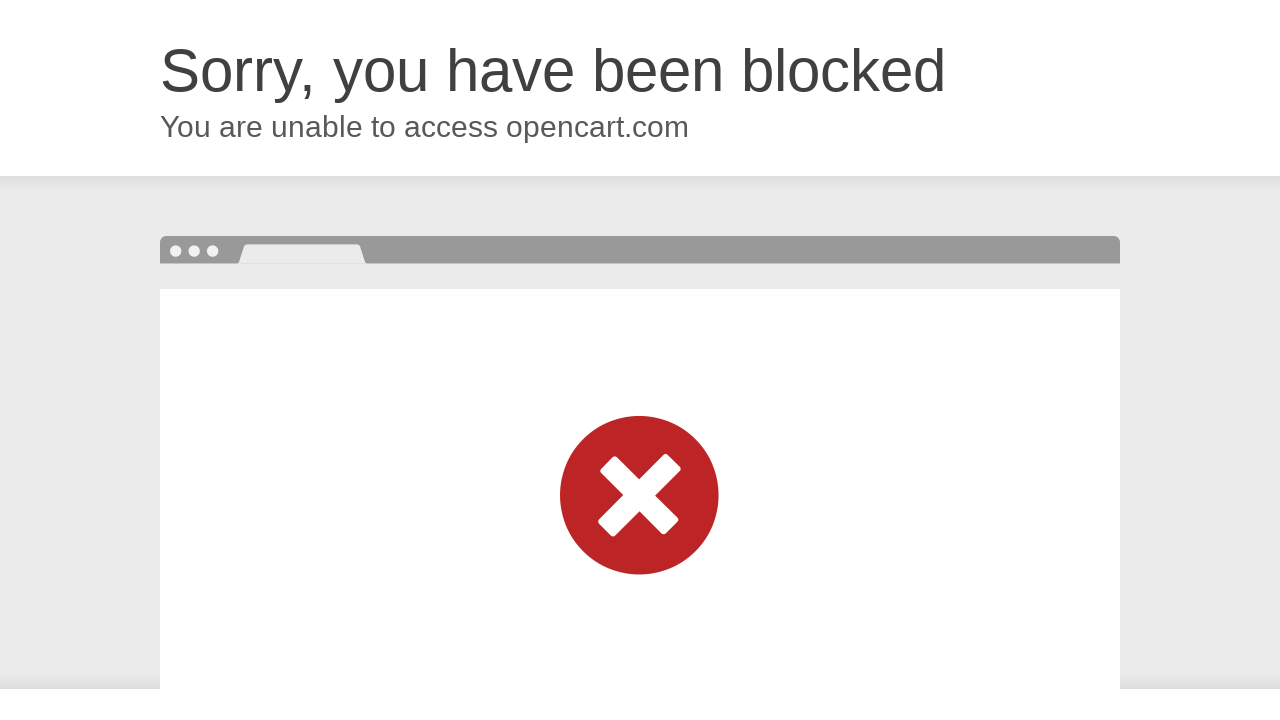